Navigates to Taipei bus route information page and verifies that the bus schedule table structure loads correctly with the expected elements.

Starting URL: https://pda5284.gov.taipei/MQS/route.jsp?rid=17869

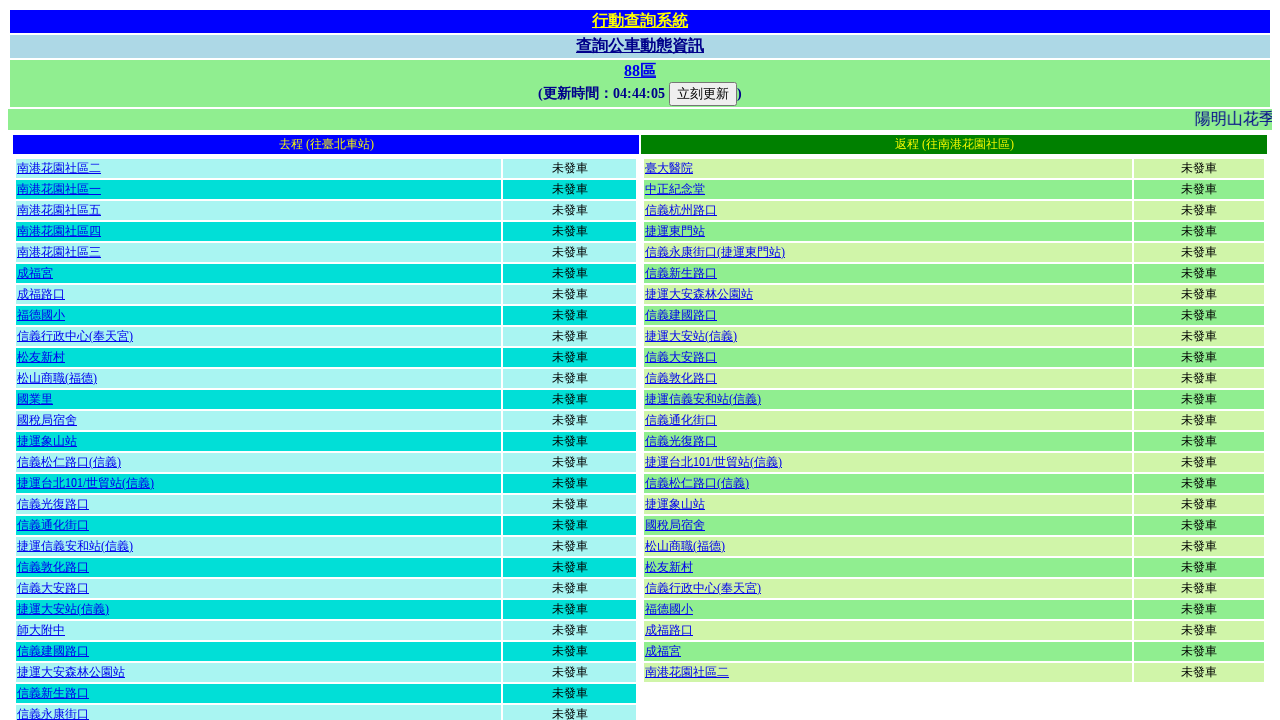

Waited for table element to load on Taipei bus route page
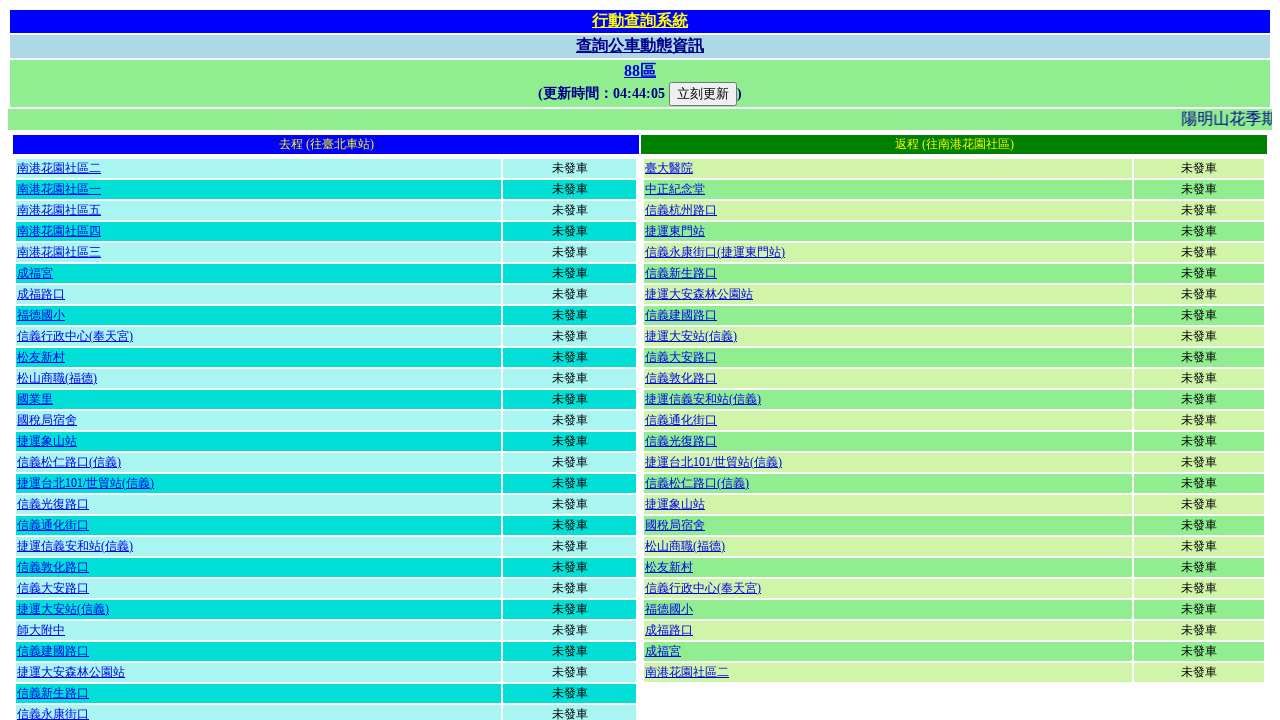

Located all table elements on the page
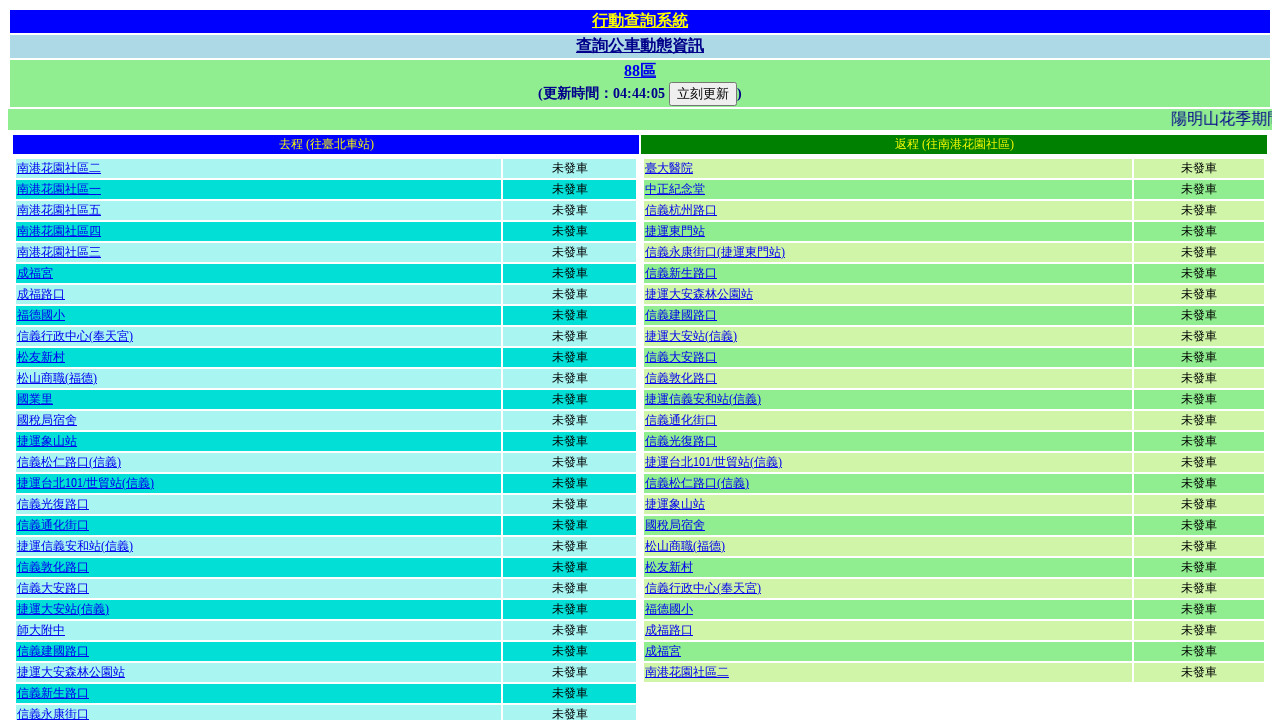

Waited for 3rd table (bus schedule table) to become visible
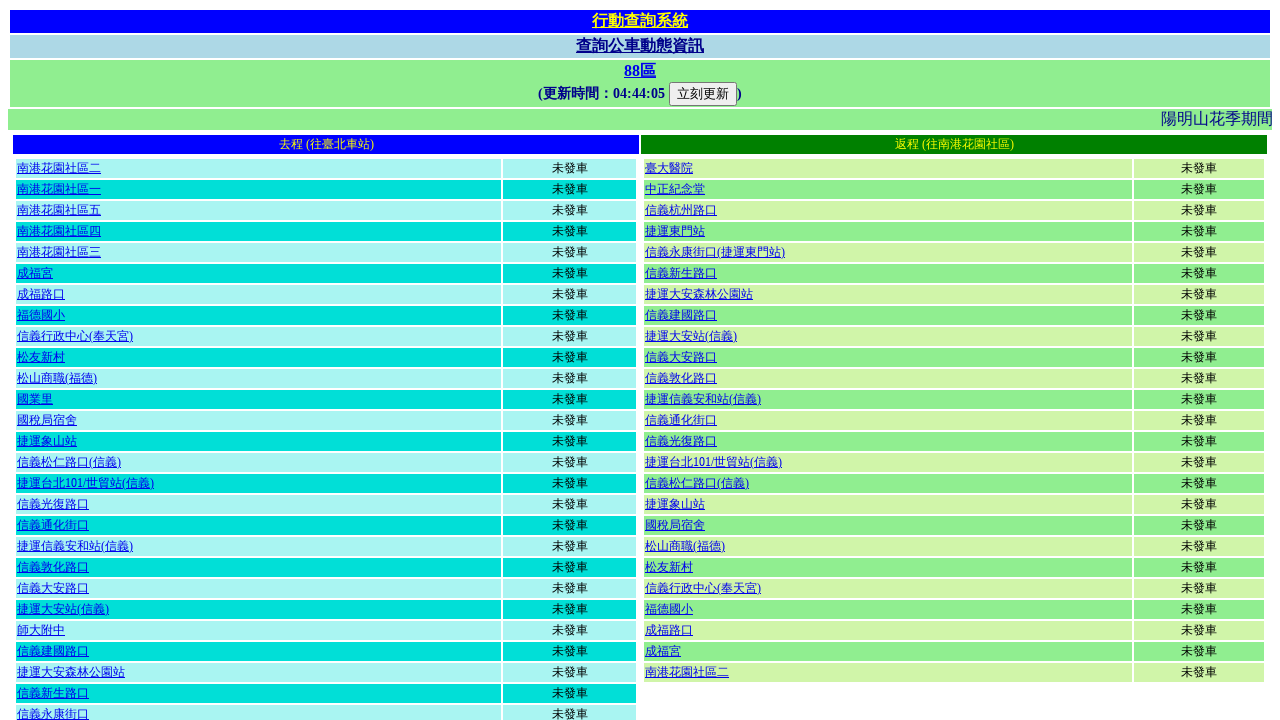

Located all rows in the bus schedule table
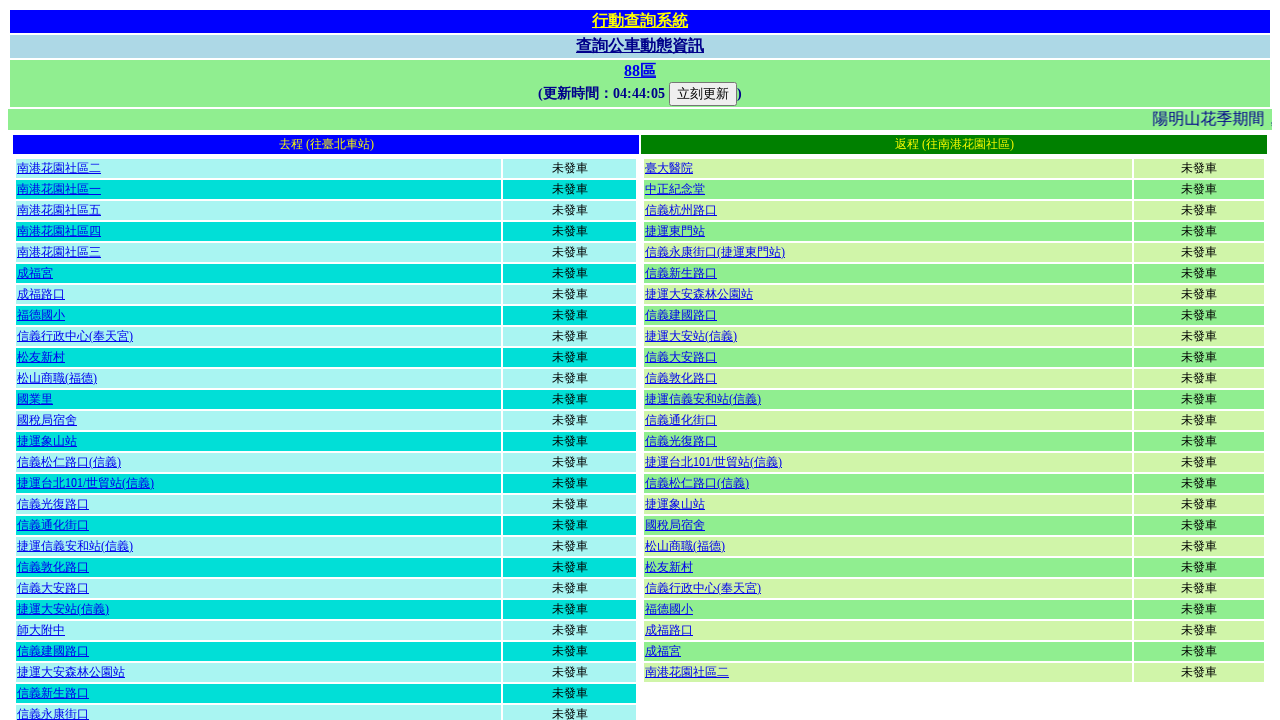

Verified first row of bus schedule table is visible
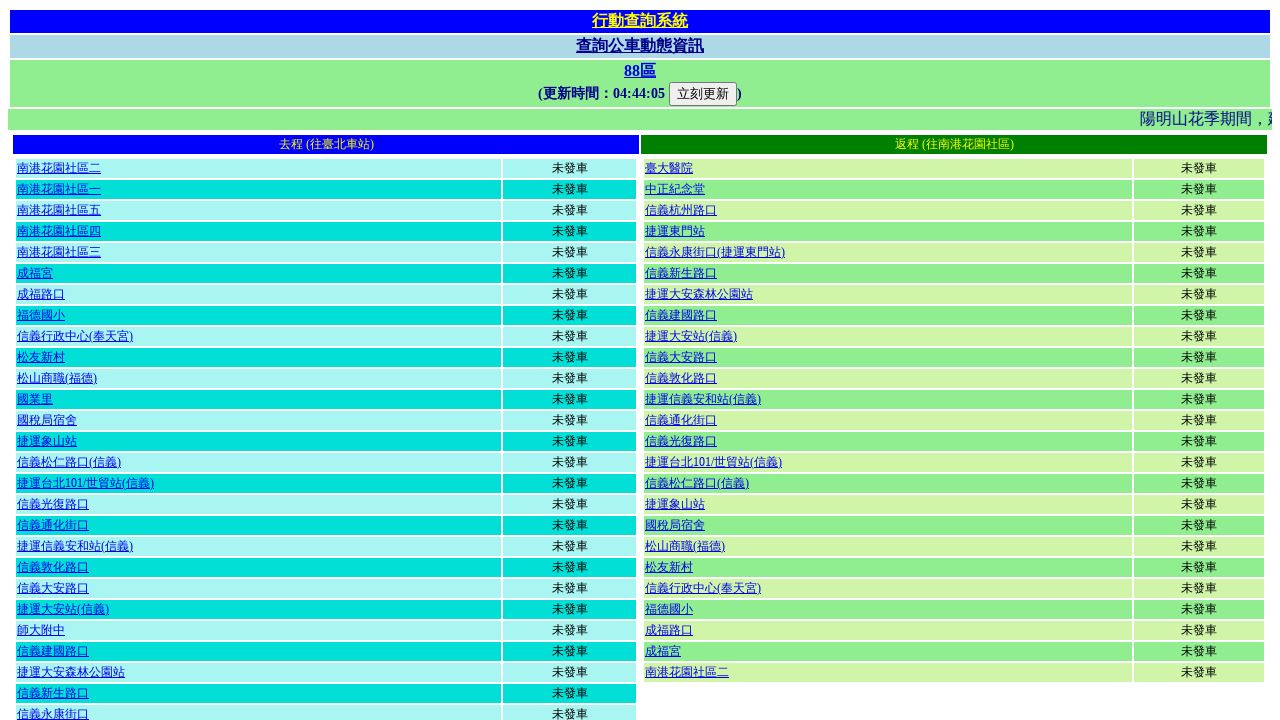

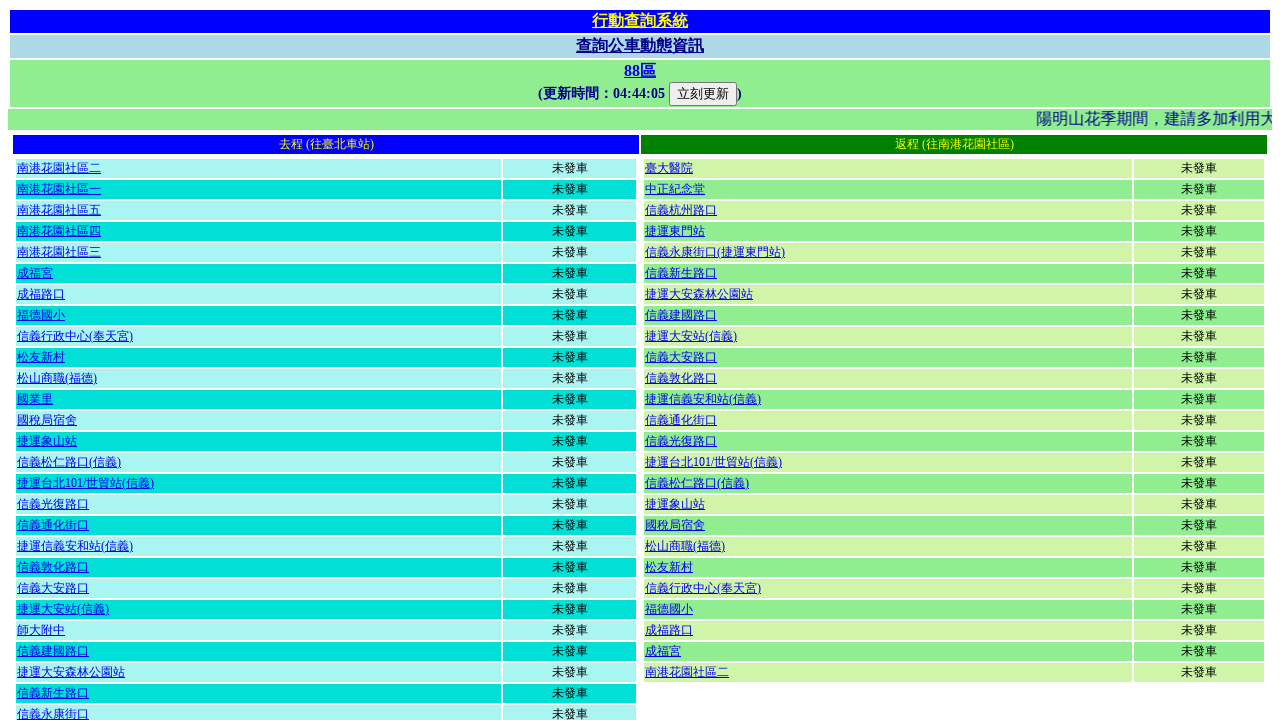